Tests OS version field validation with invalid characters and verifies error message

Starting URL: https://www.mobicip.com/support

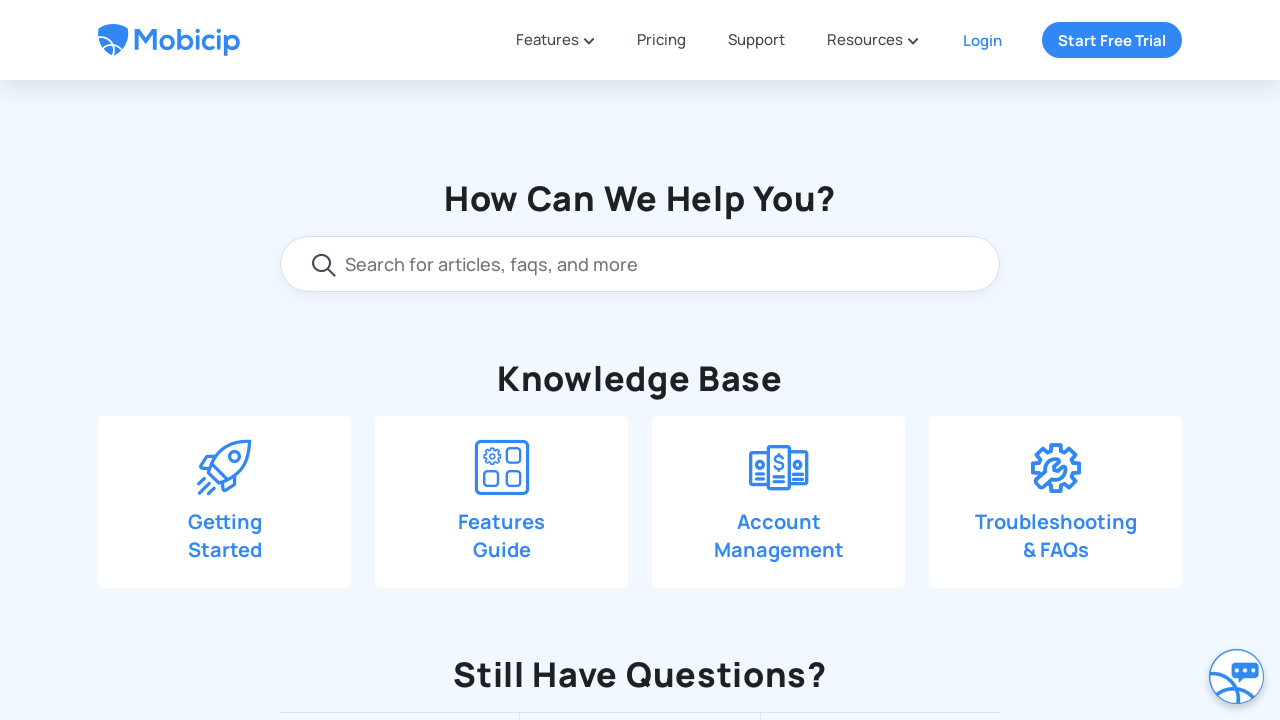

Scrolled down 550 pixels to view contact form
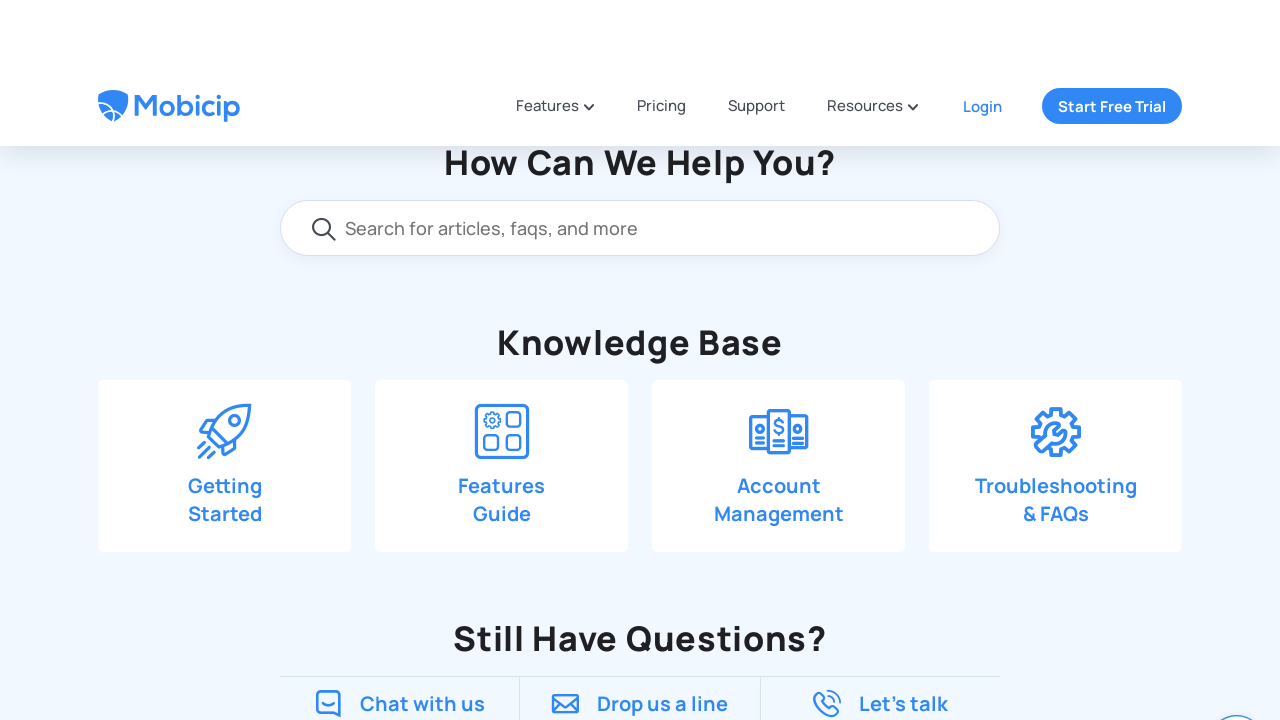

Clicked 'Drop us a line' button to open contact form at (663, 190) on xpath=//span[text()='Drop us a line']
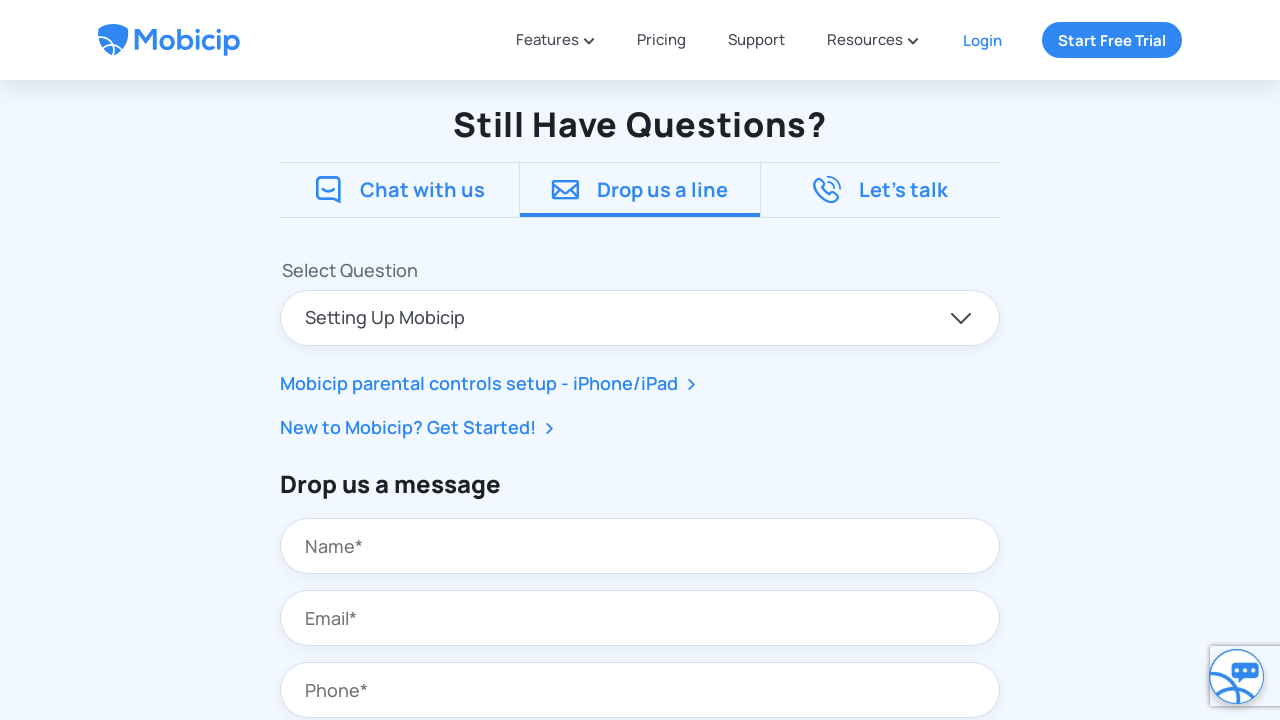

Cleared OS version field on input#contact_os
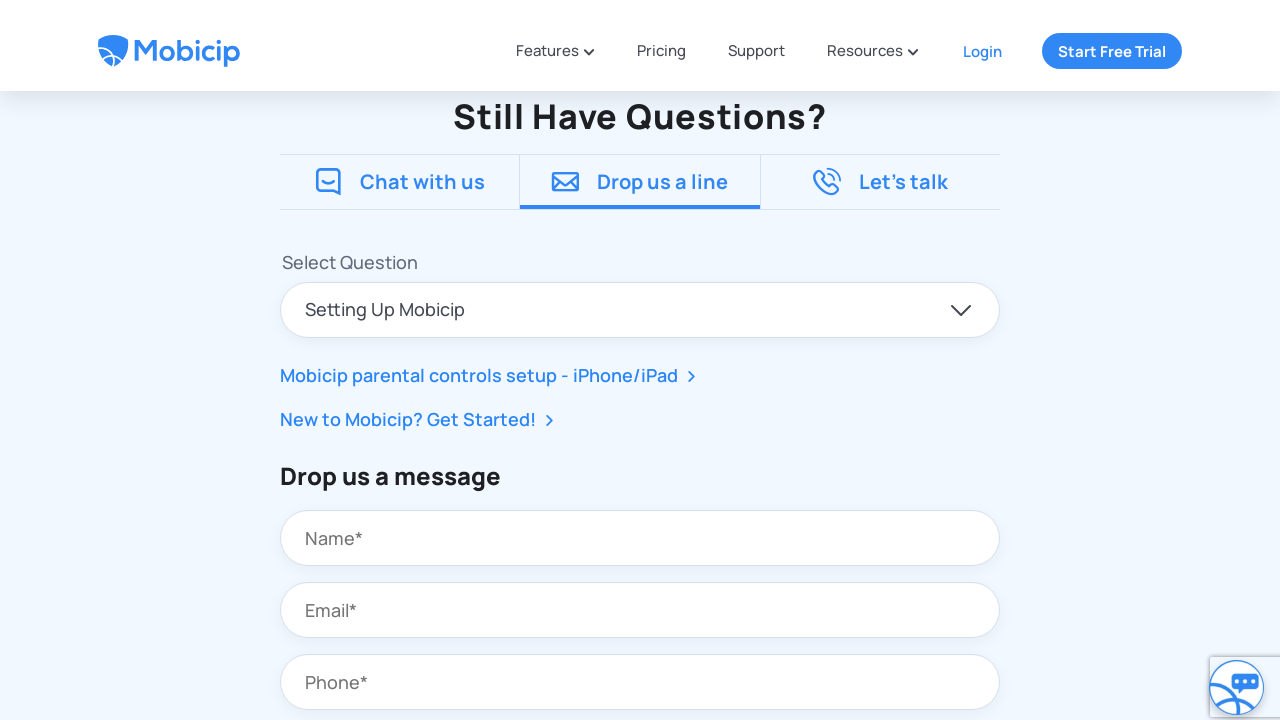

Filled OS version field with invalid characters 'a12!@# ' on input#contact_os
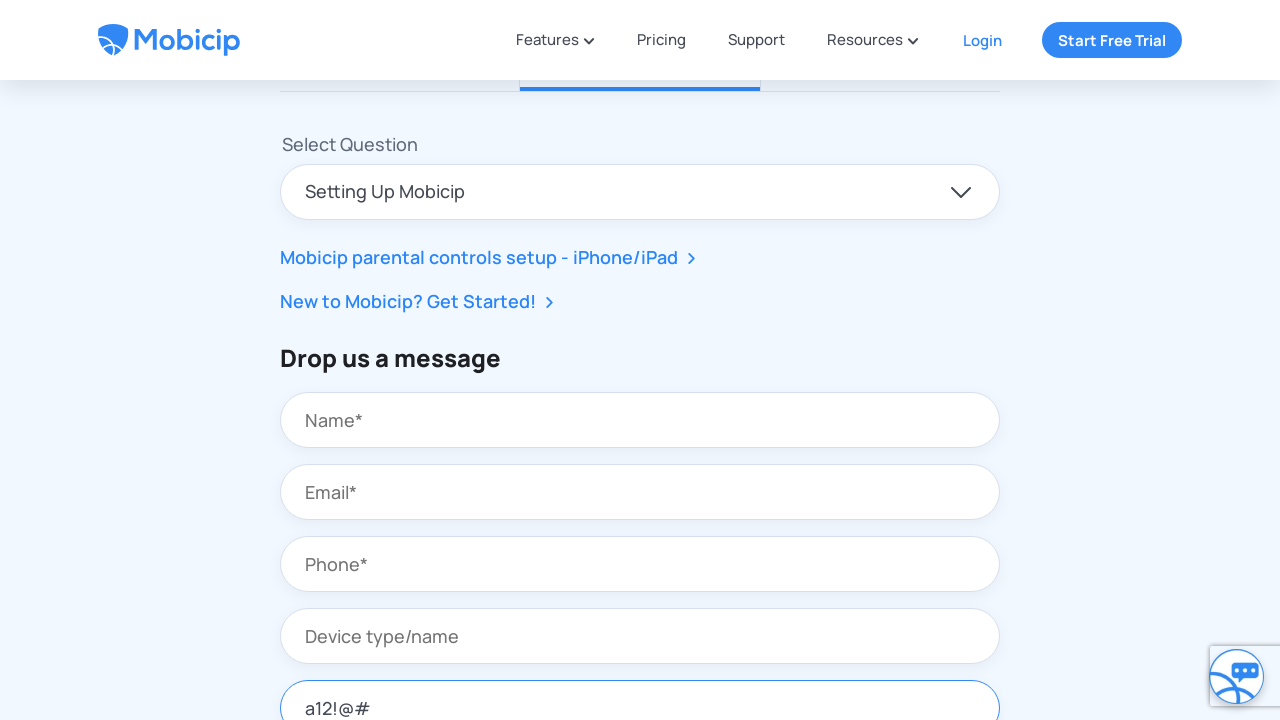

Scrolled down 350 pixels to view submit button
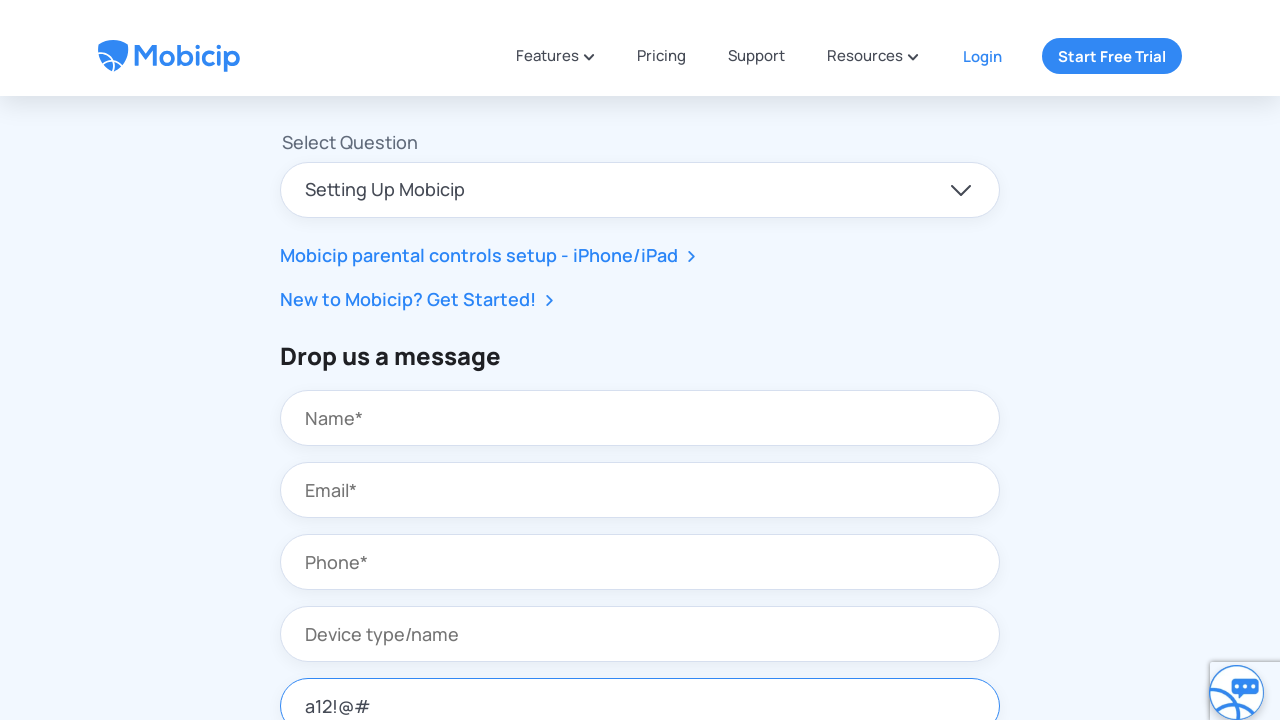

Clicked Submit button to submit form with invalid OS version at (766, 682) on xpath=//button[text()='Submit']
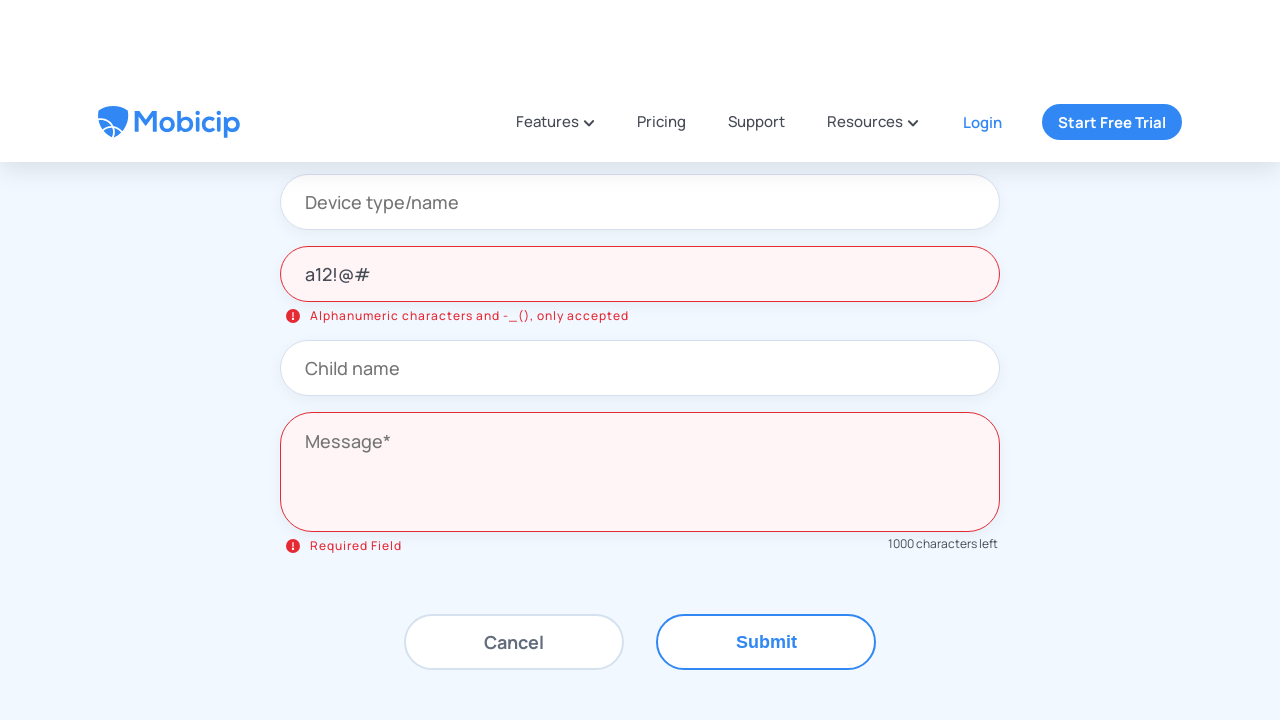

Scrolled back up 350 pixels
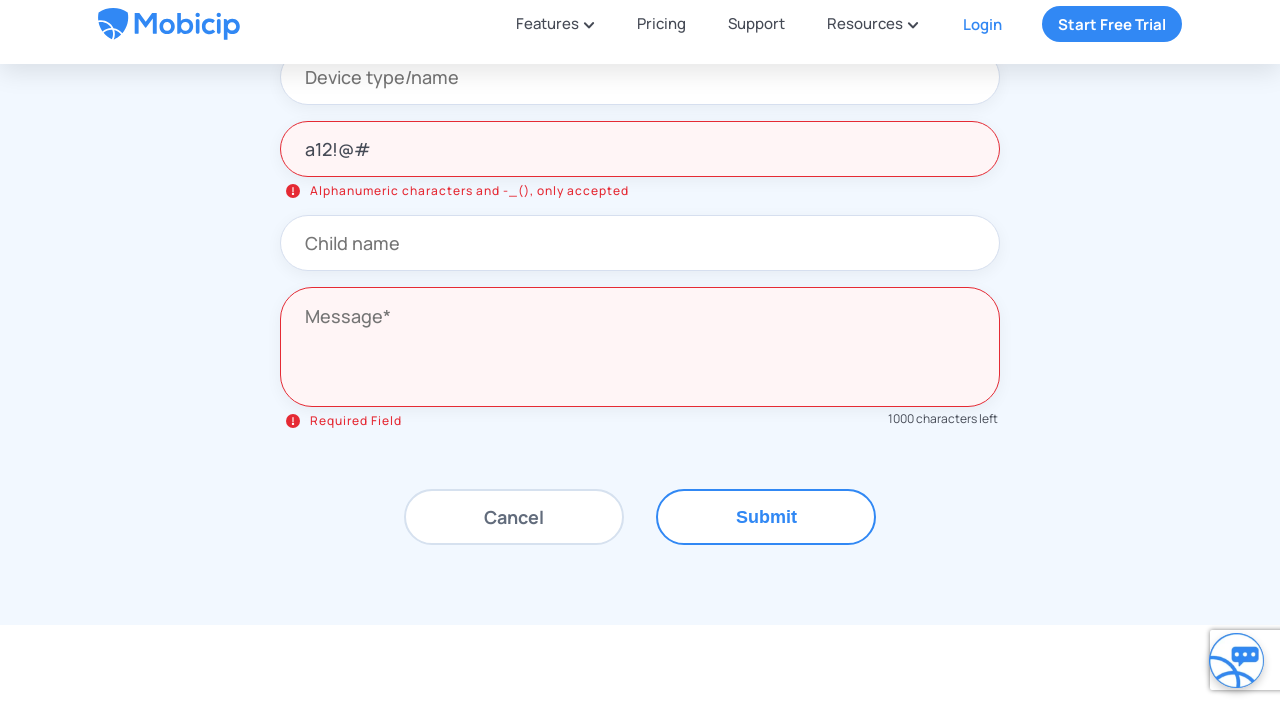

Verified error message 'Alphanumeric characters and -_(), only accepted' appeared
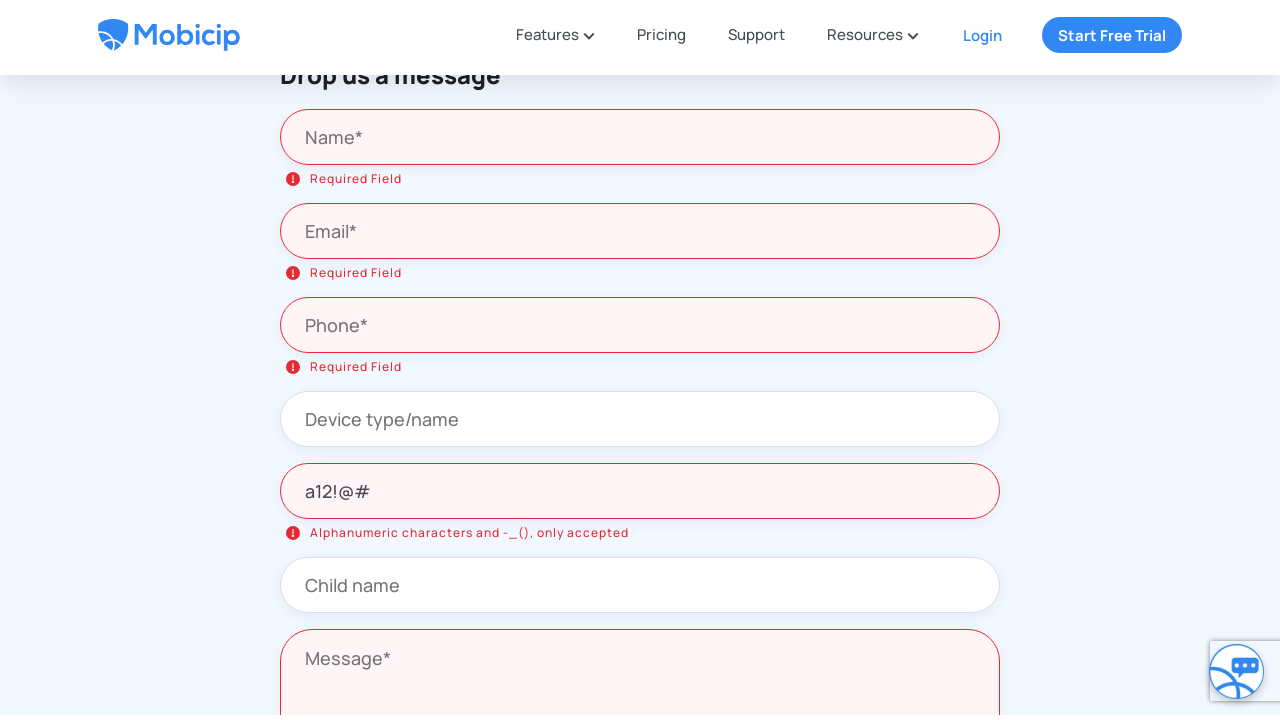

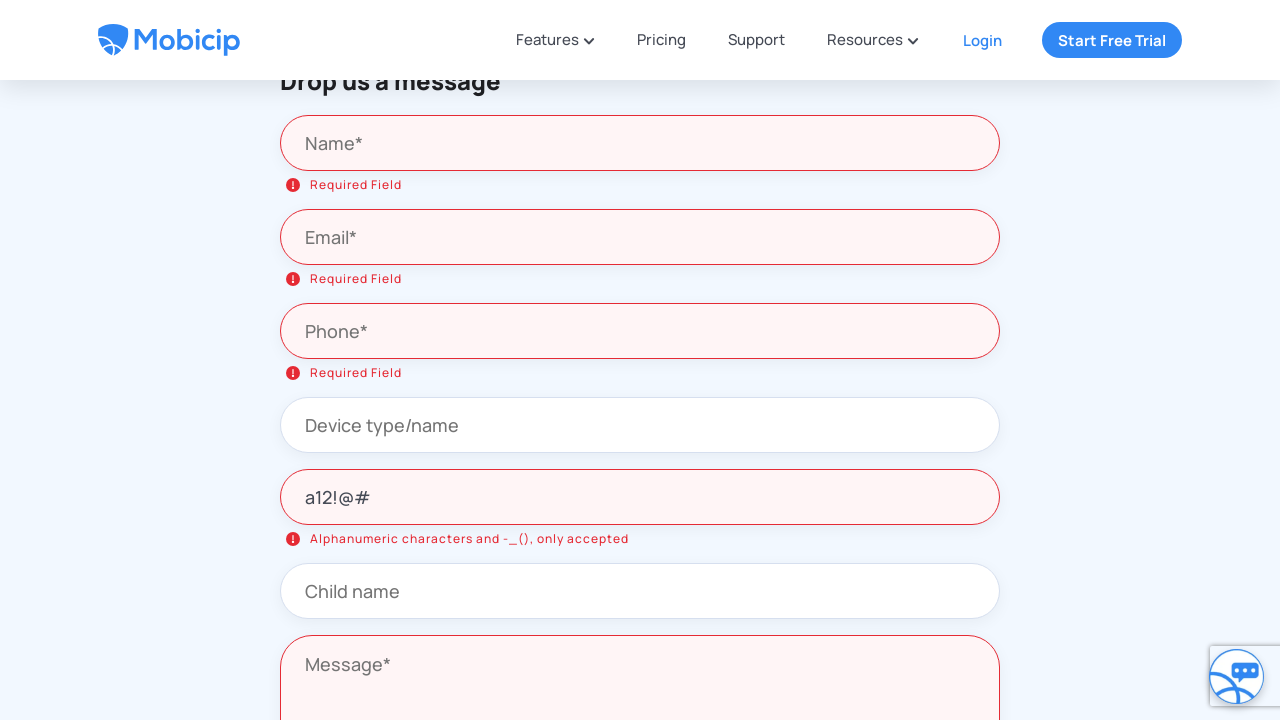